Navigates to quotes.toscrape.com, scrolls down the page, and clicks the "Next" button to navigate to the next page of quotes.

Starting URL: http://quotes.toscrape.com/

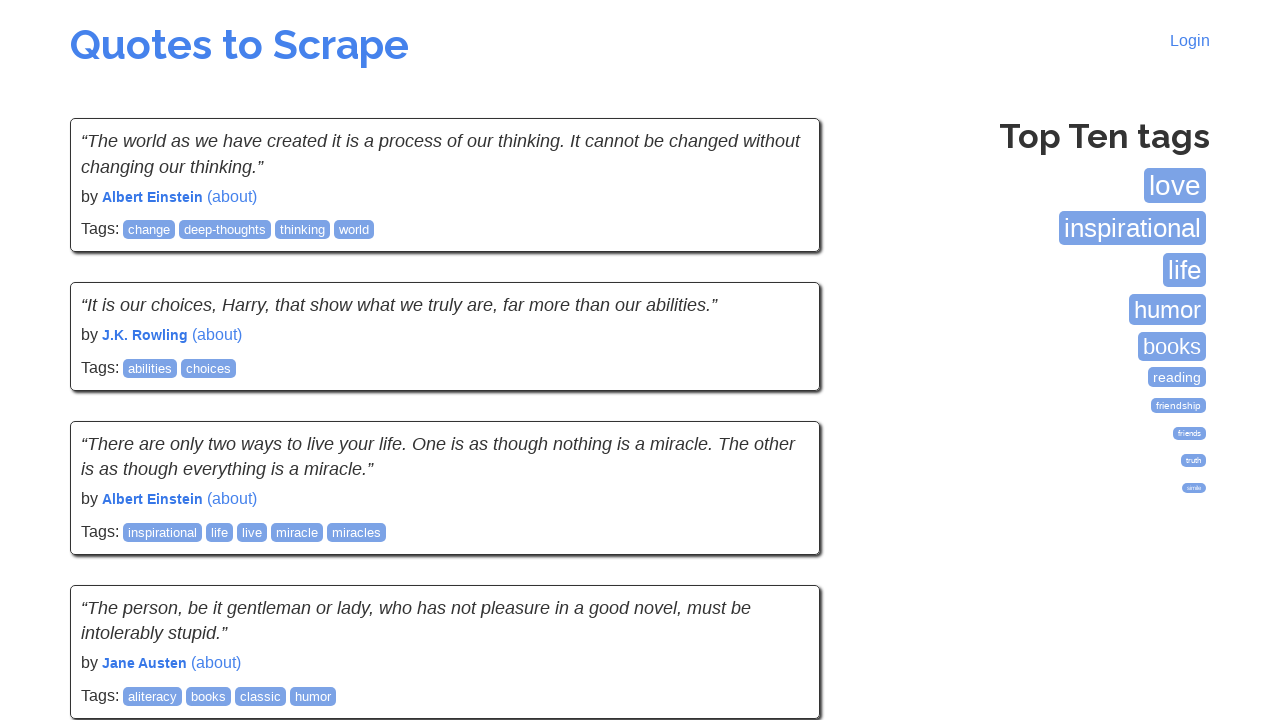

Navigated to quotes.toscrape.com
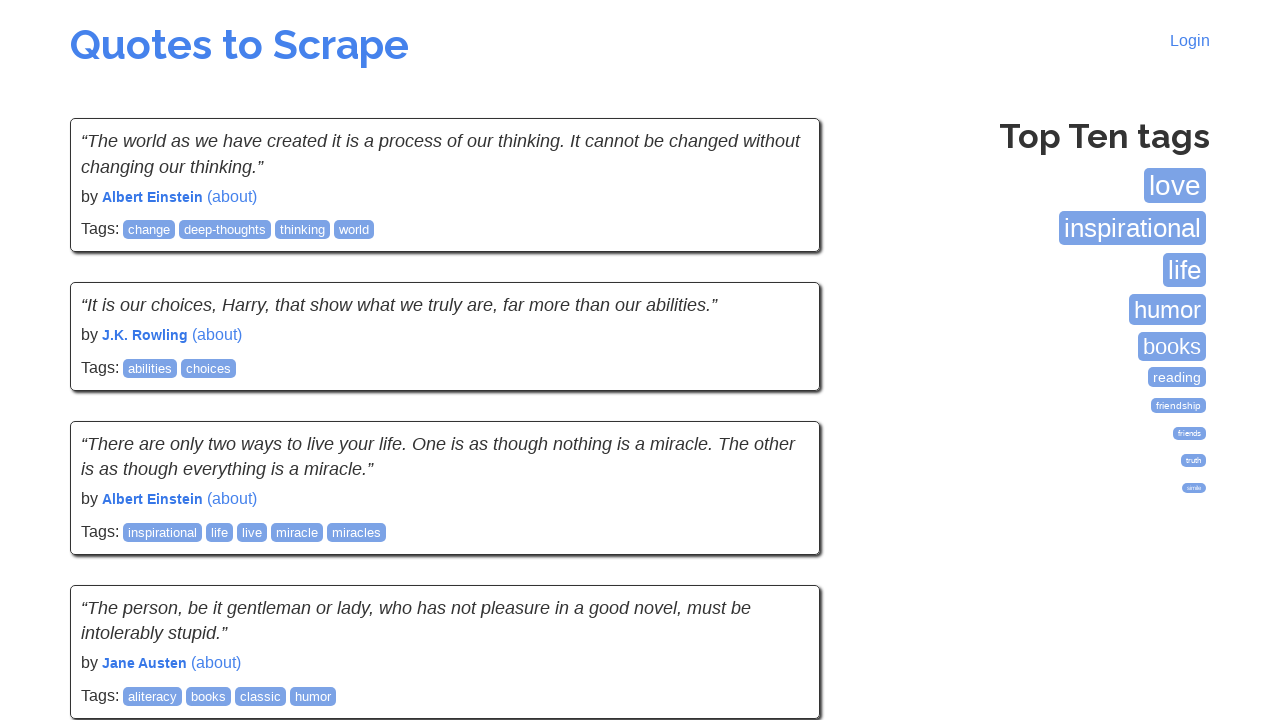

Scrolled down 2000 pixels
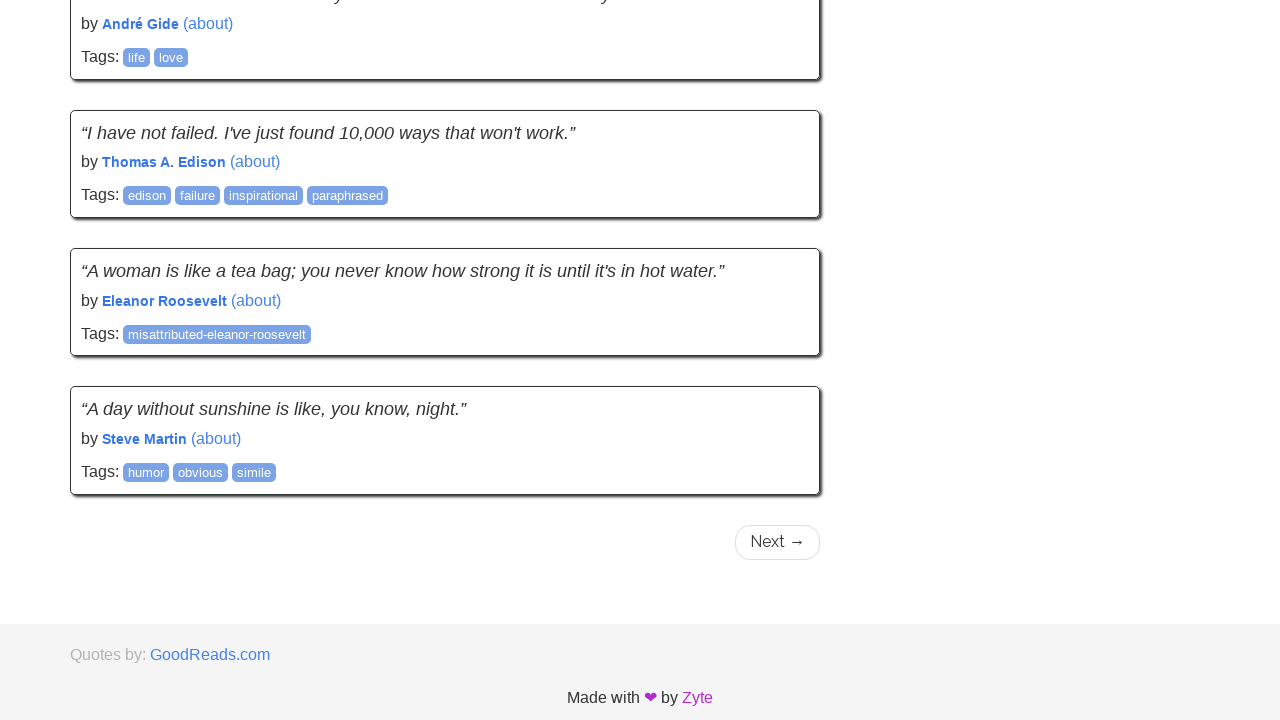

Clicked the Next button to navigate to next page of quotes at (778, 542) on text=Next
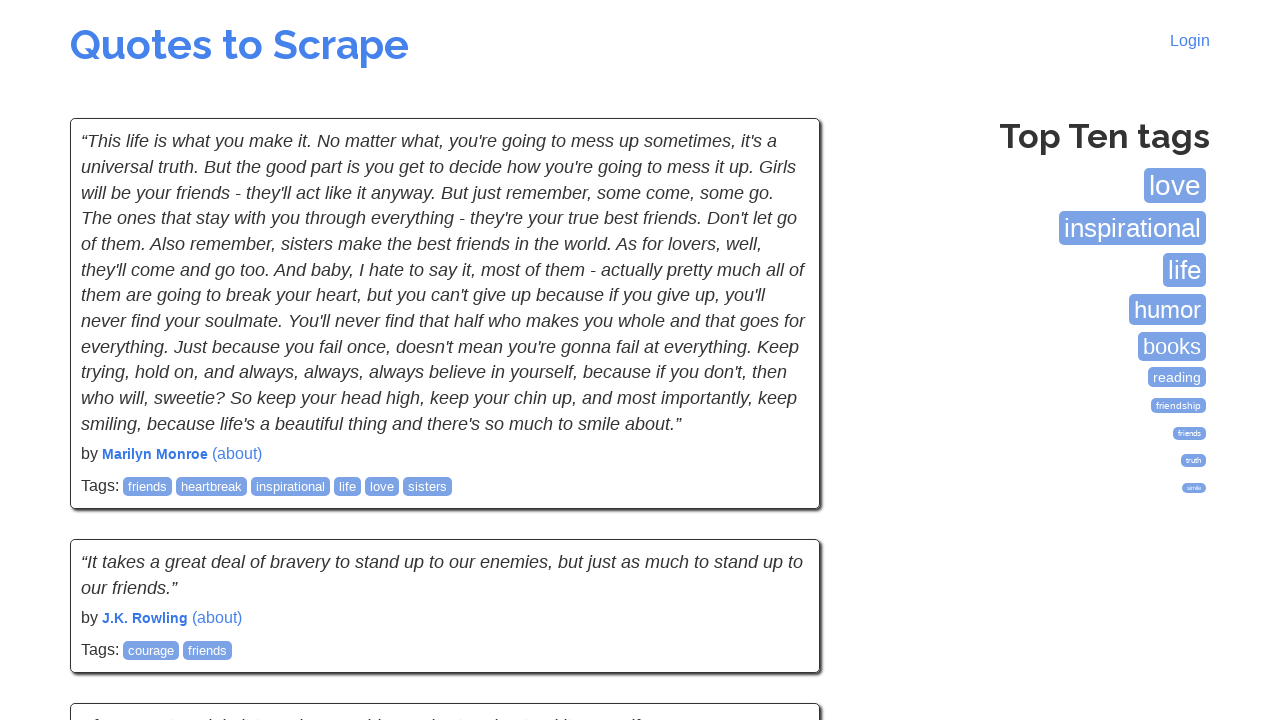

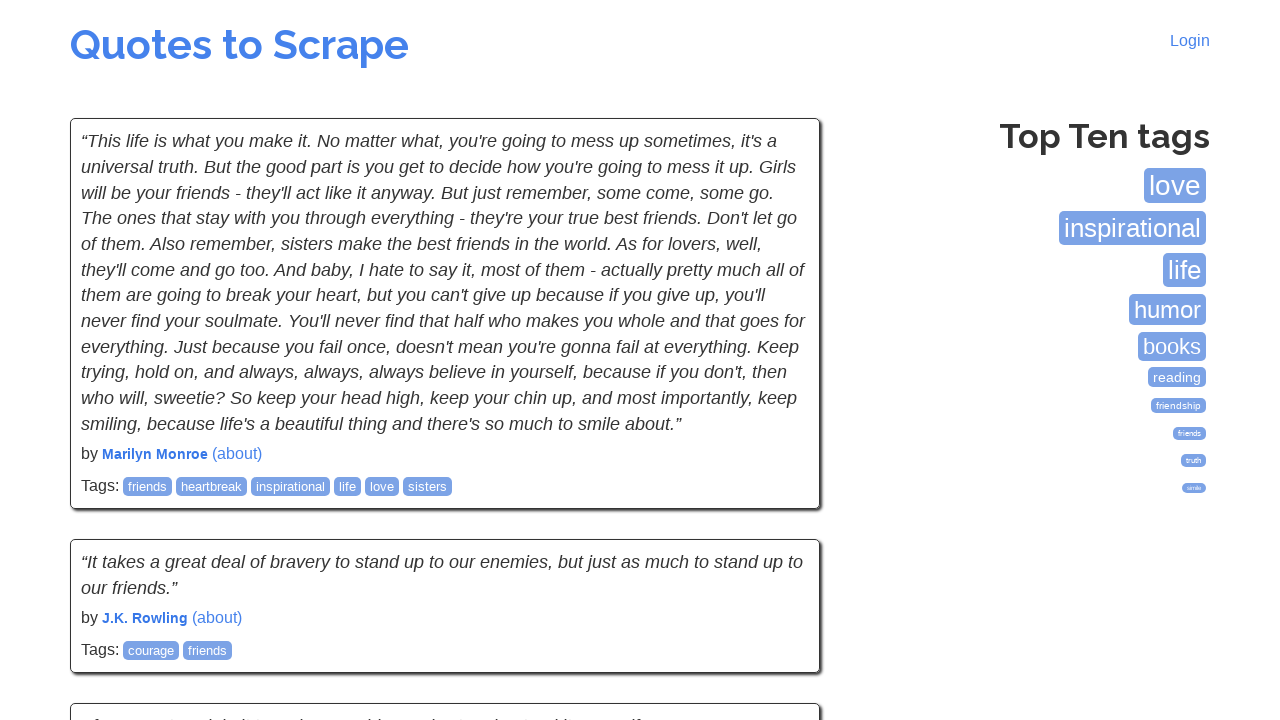